Tests user registration flow by navigating to registration page and filling out the registration form with user details

Starting URL: https://parabank.parasoft.com/parabank/overview.htm

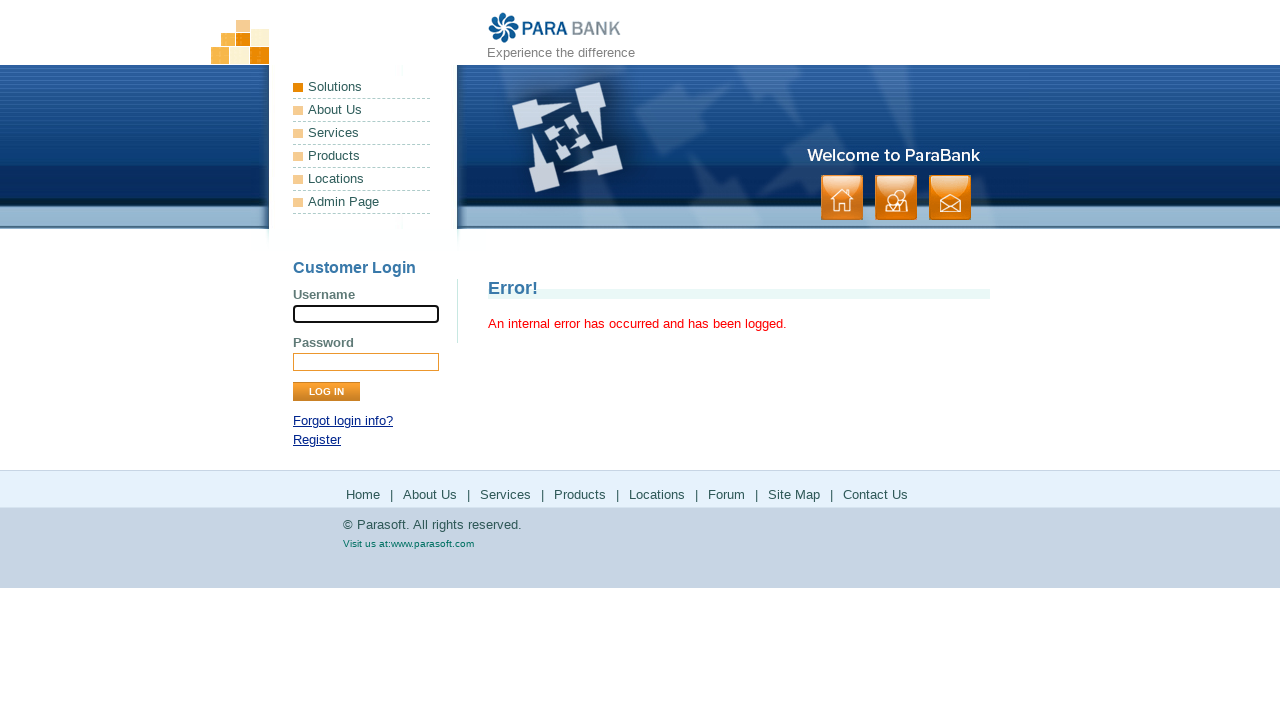

Clicked on registration link at (317, 440) on a[href*='register.htm']
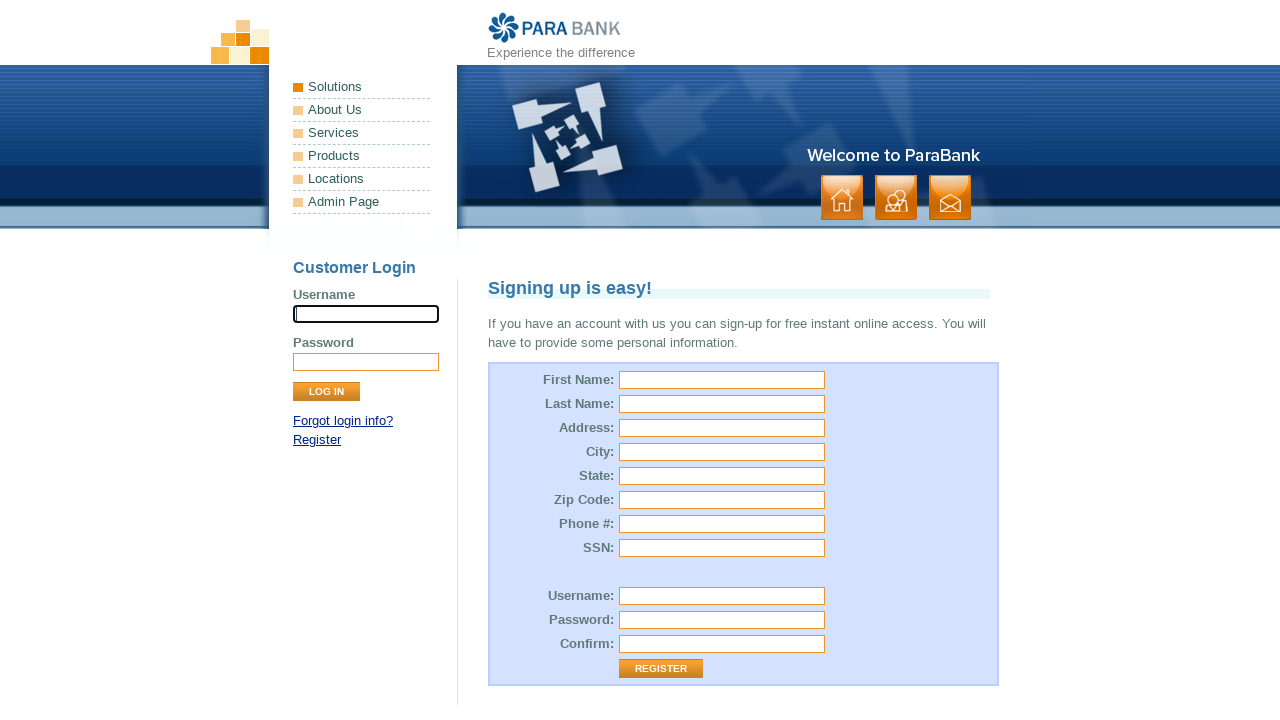

Filled first name field with 'Steve' on input[name='customer.firstName']
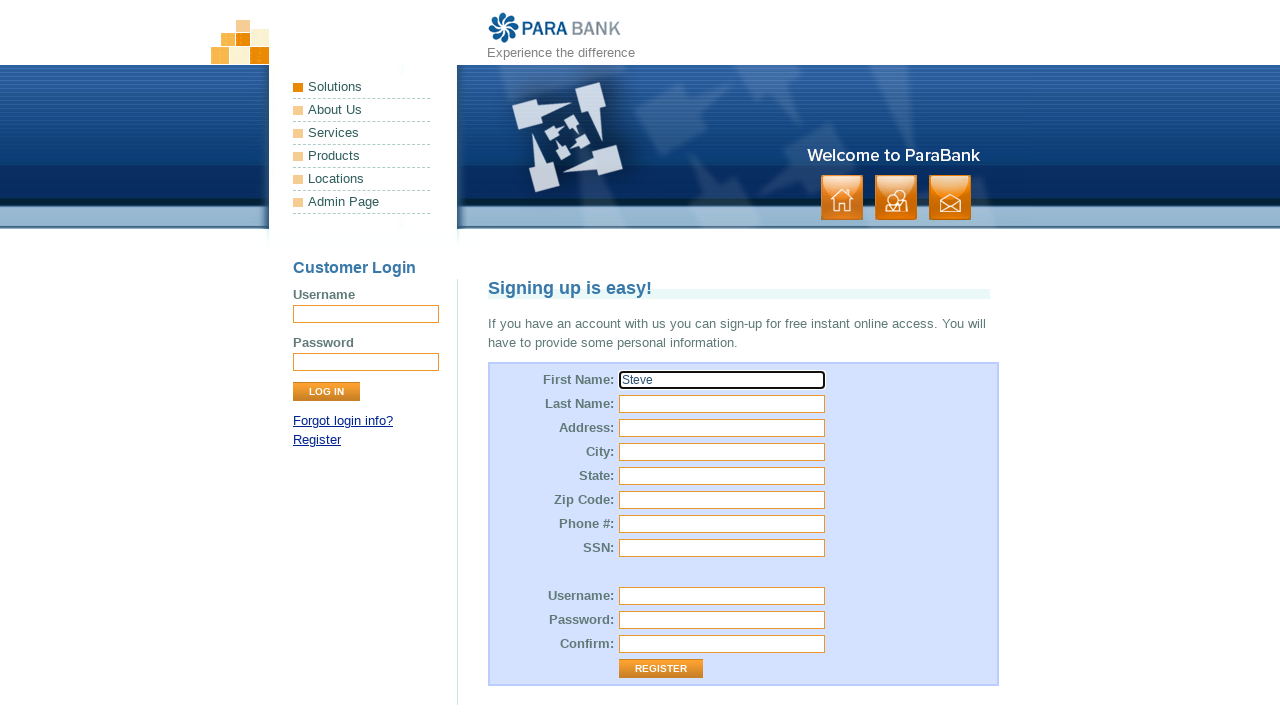

Filled last name field with 'Harvey' on input[name='customer.lastName']
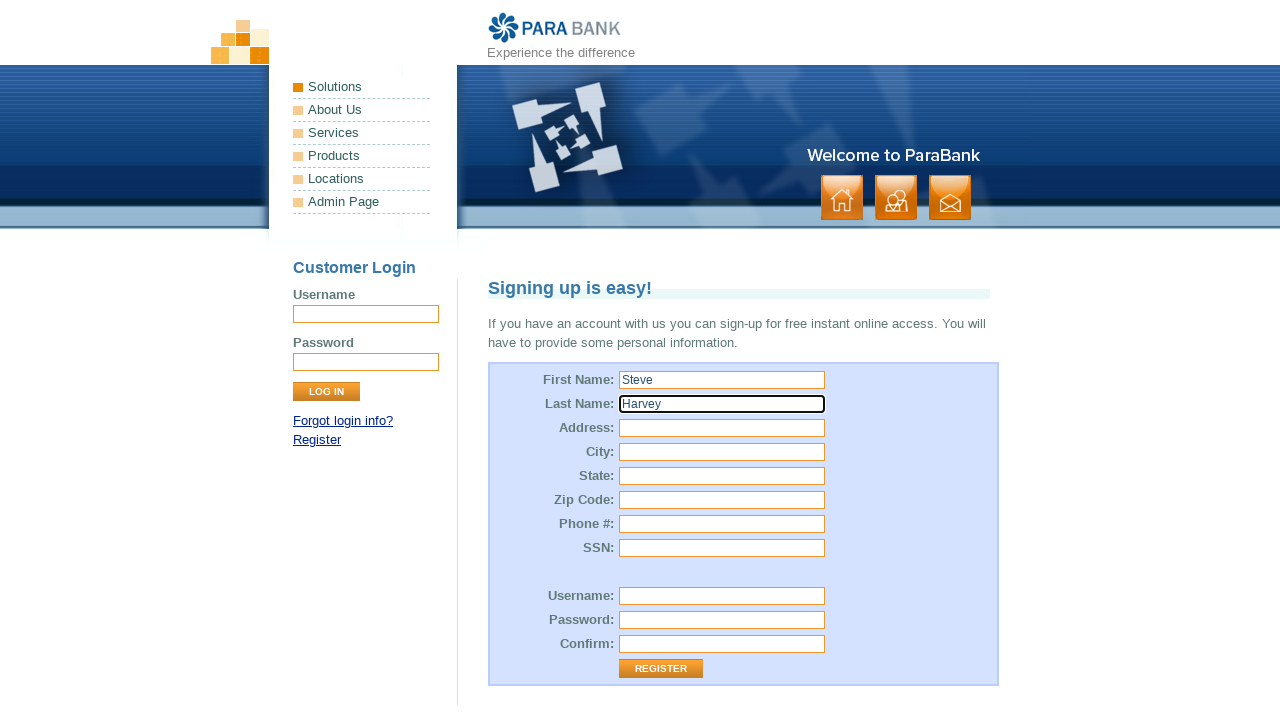

Filled street address field with '85, California Lahore' on input[name='customer.address.street']
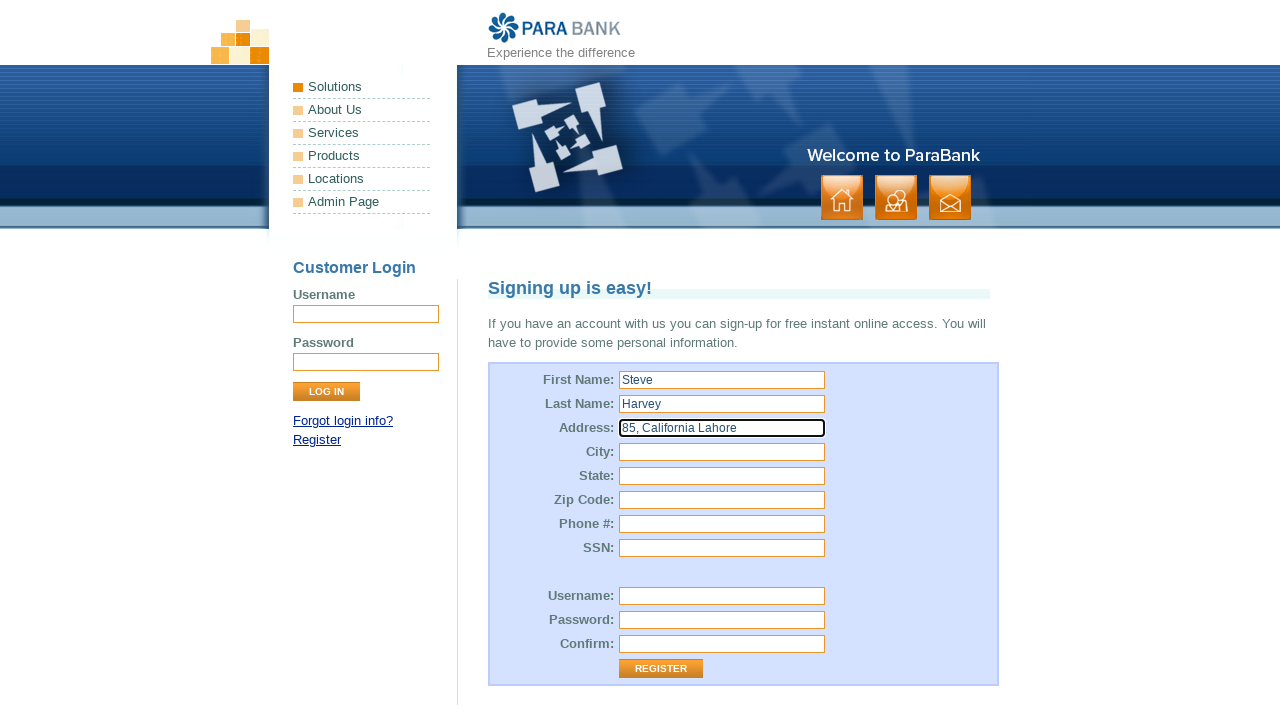

Filled city field with 'San Francisco' on input[name='customer.address.city']
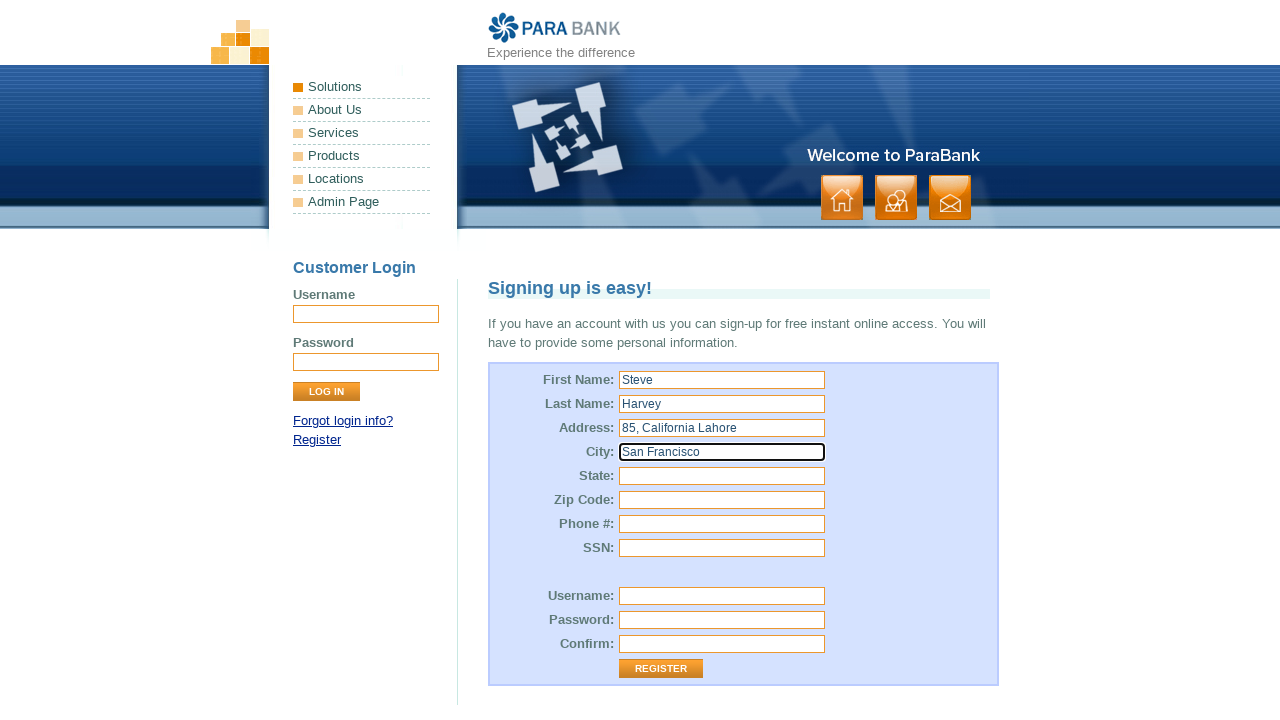

Filled state field with 'USA' on input[name='customer.address.state']
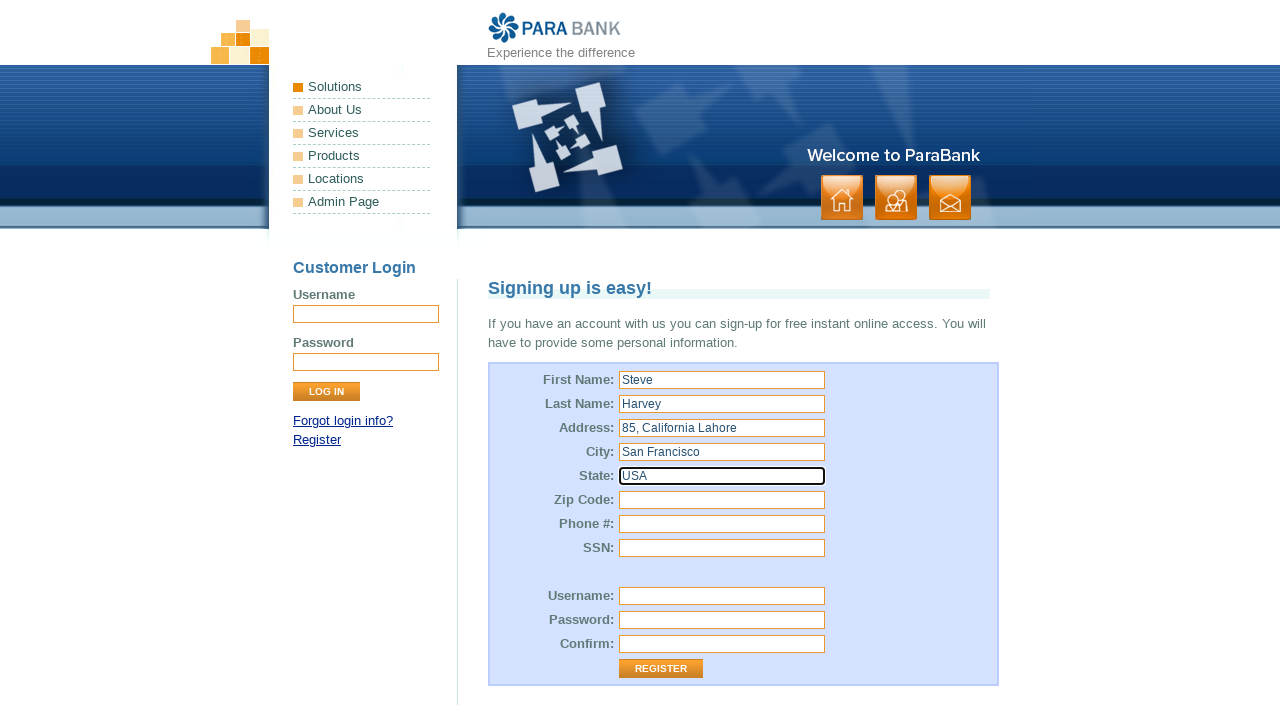

Filled zip code field with '54000' on input[name='customer.address.zipCode']
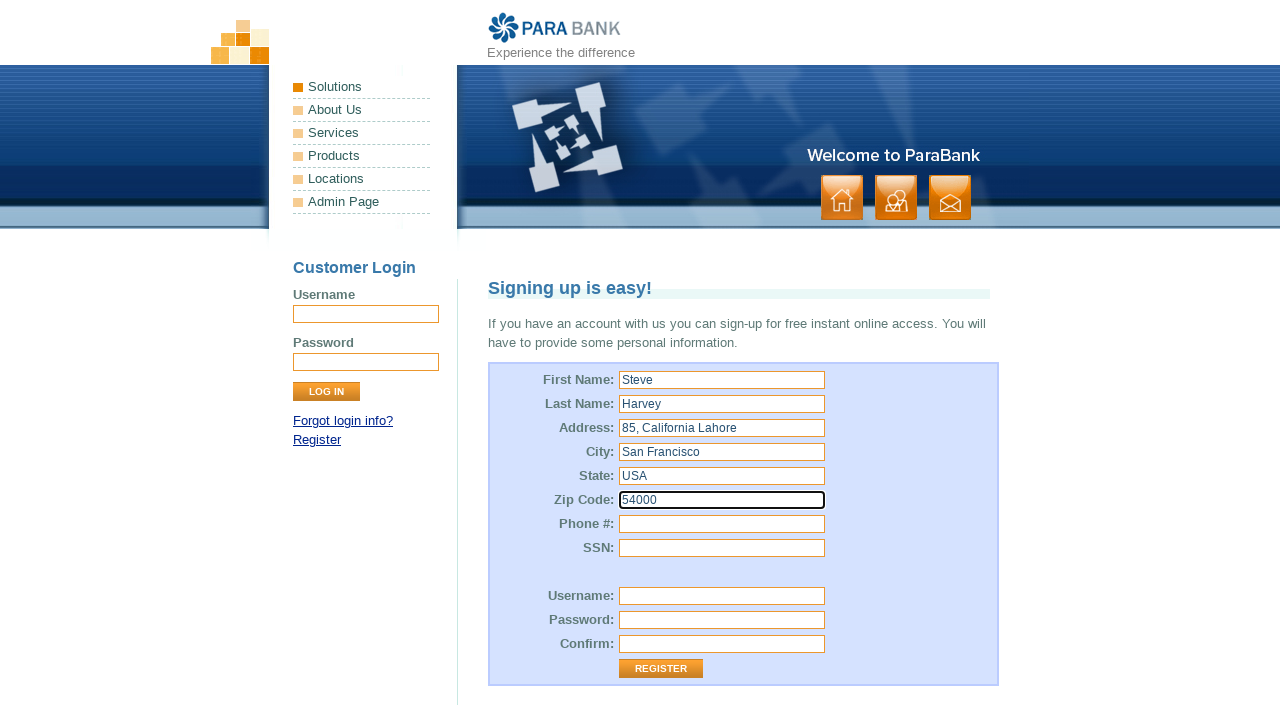

Filled phone number field with '090078601' on input[name='customer.phoneNumber']
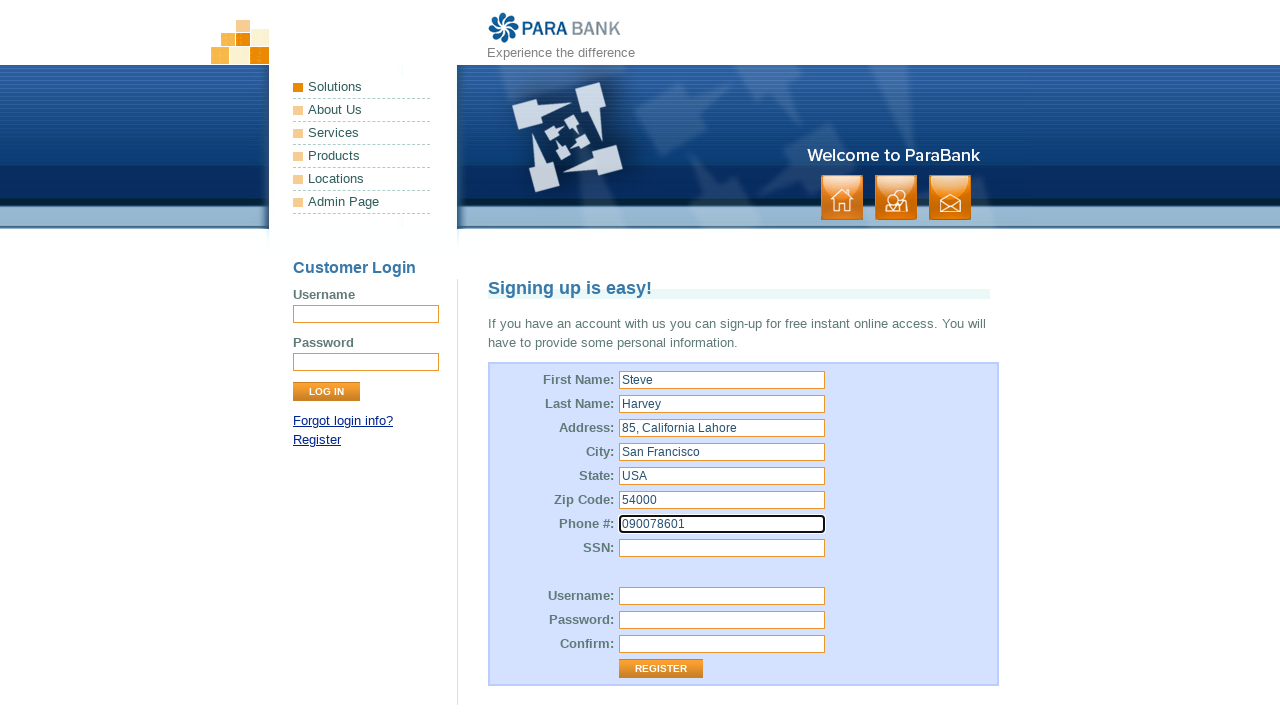

Filled SSN field with '1234' on input[name='customer.ssn']
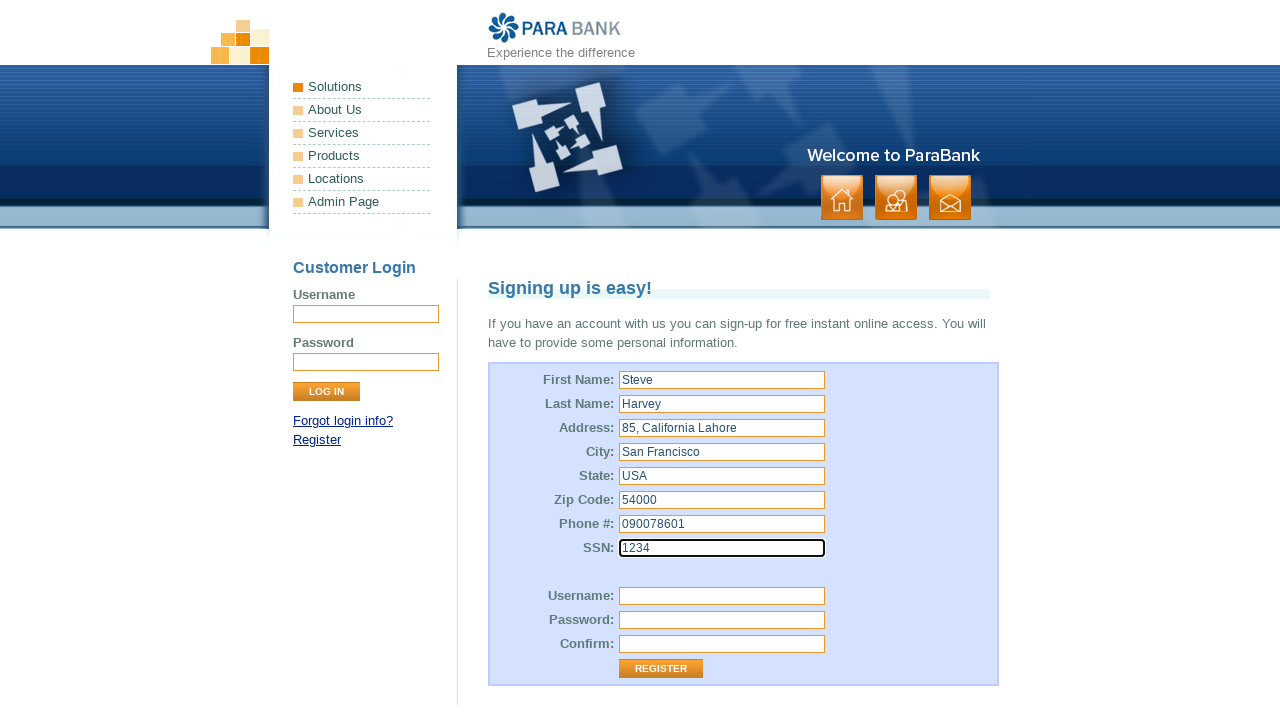

Filled username field with 'Hbank' on input[name='customer.username']
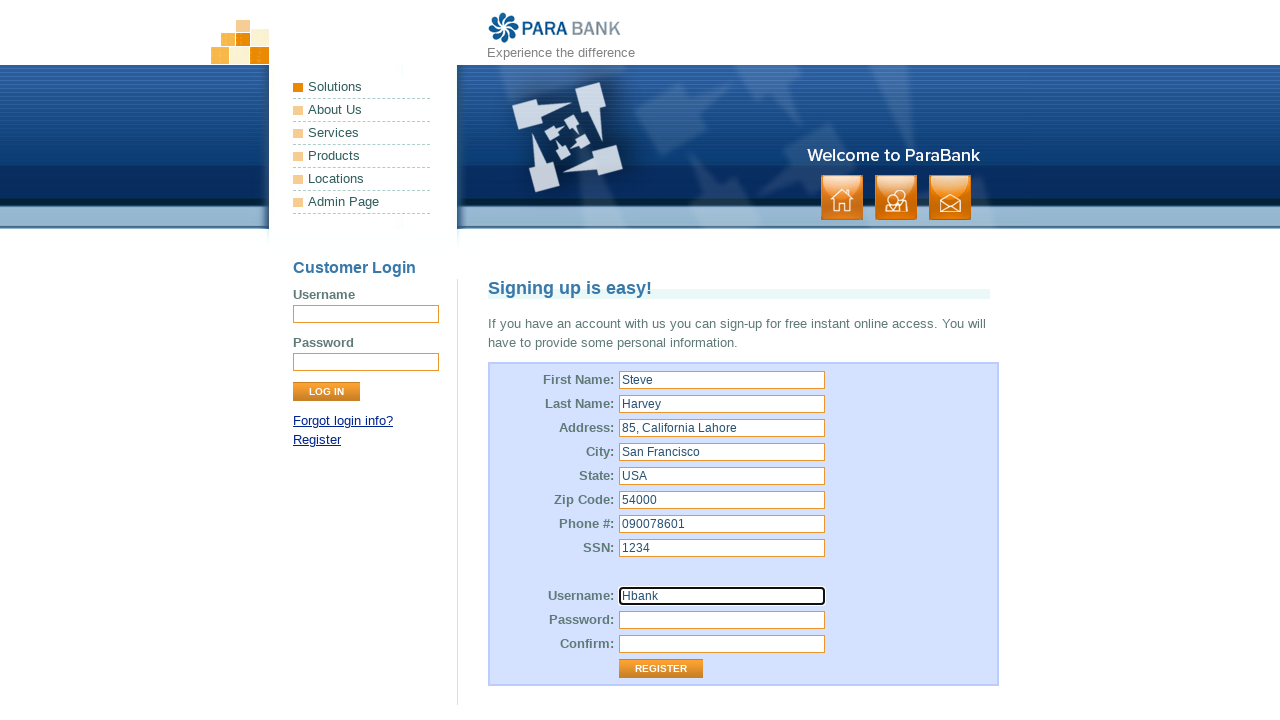

Filled password field with 'abcdef' on input[name='customer.password']
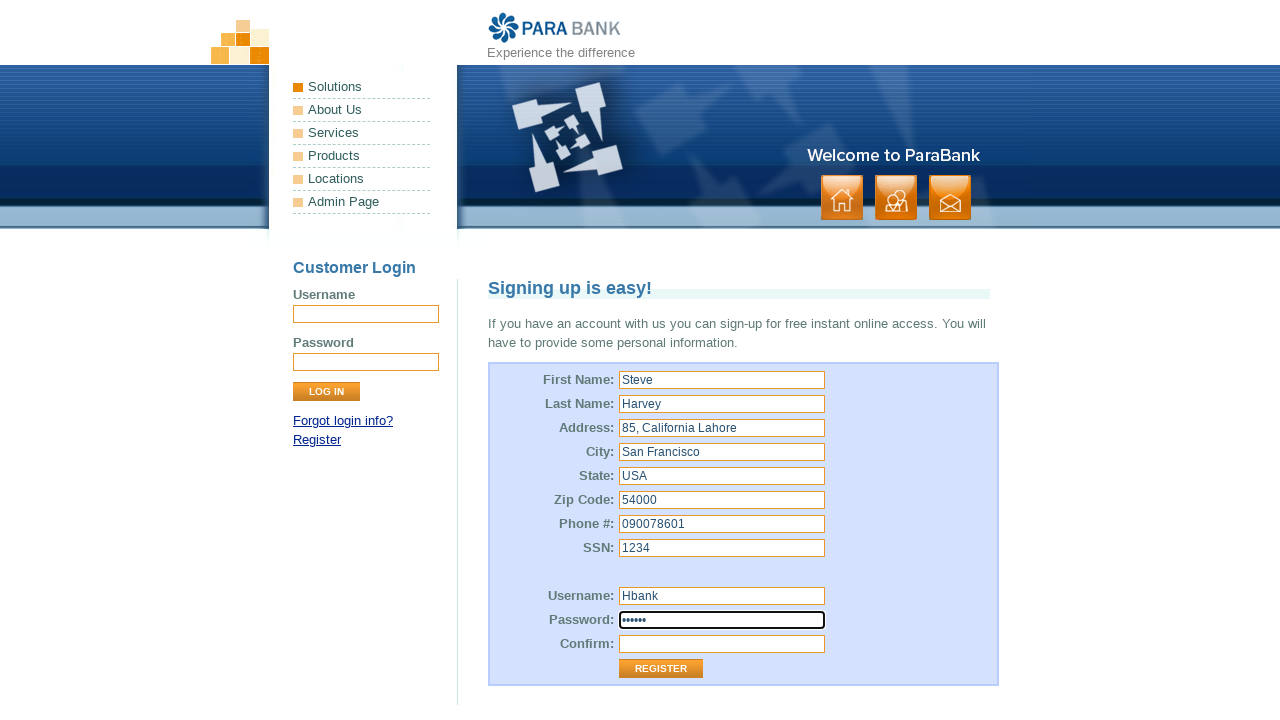

Filled repeated password field with 'abcdef' on input[name='repeatedPassword']
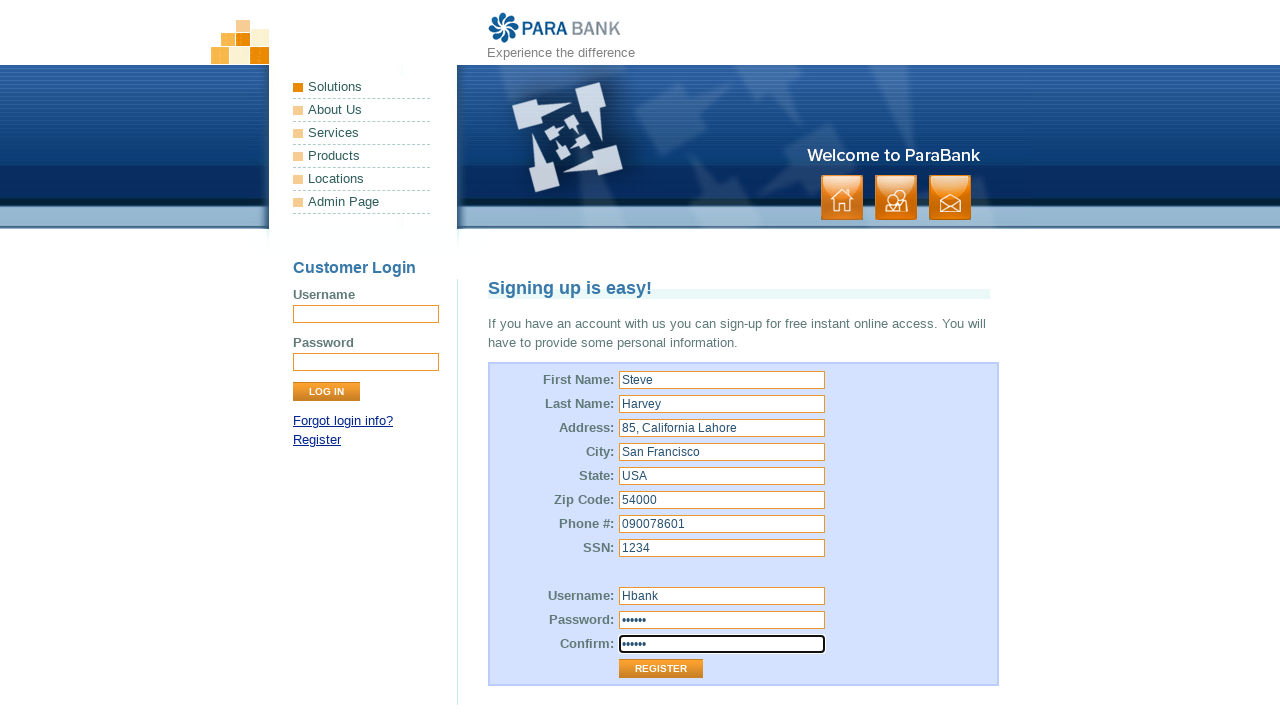

Clicked Register button to submit registration form at (661, 669) on input[value='Register']
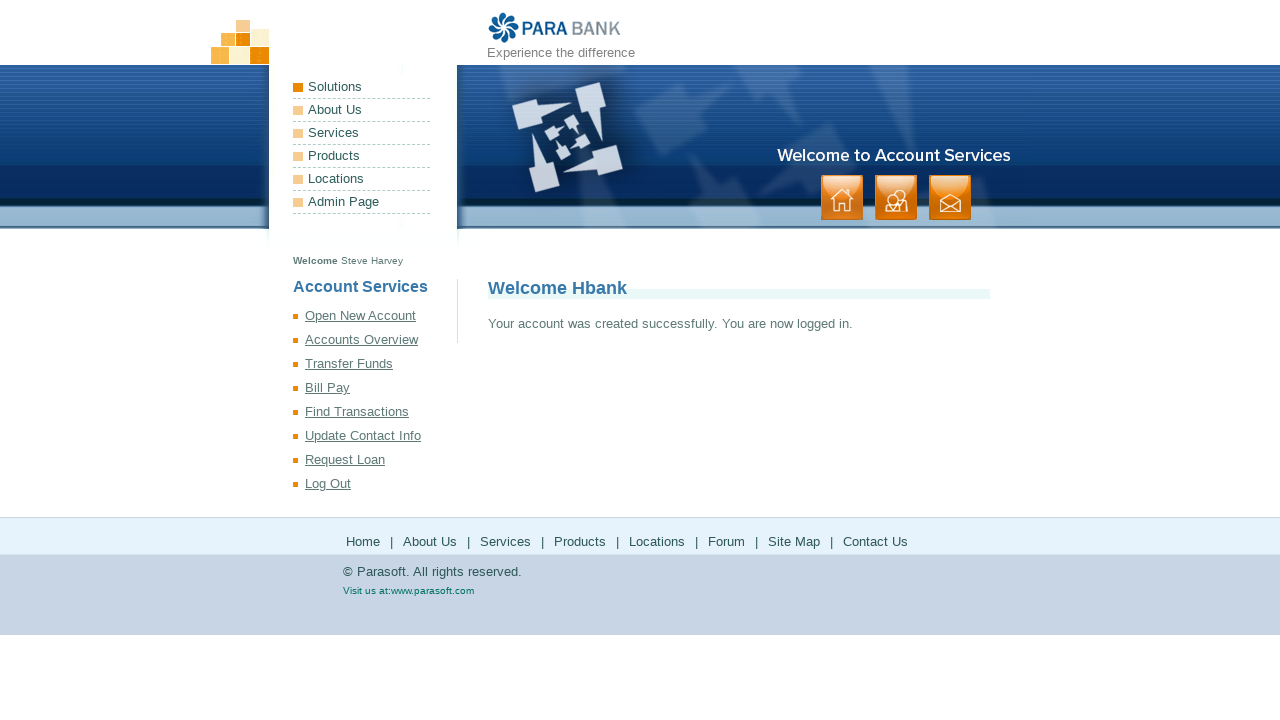

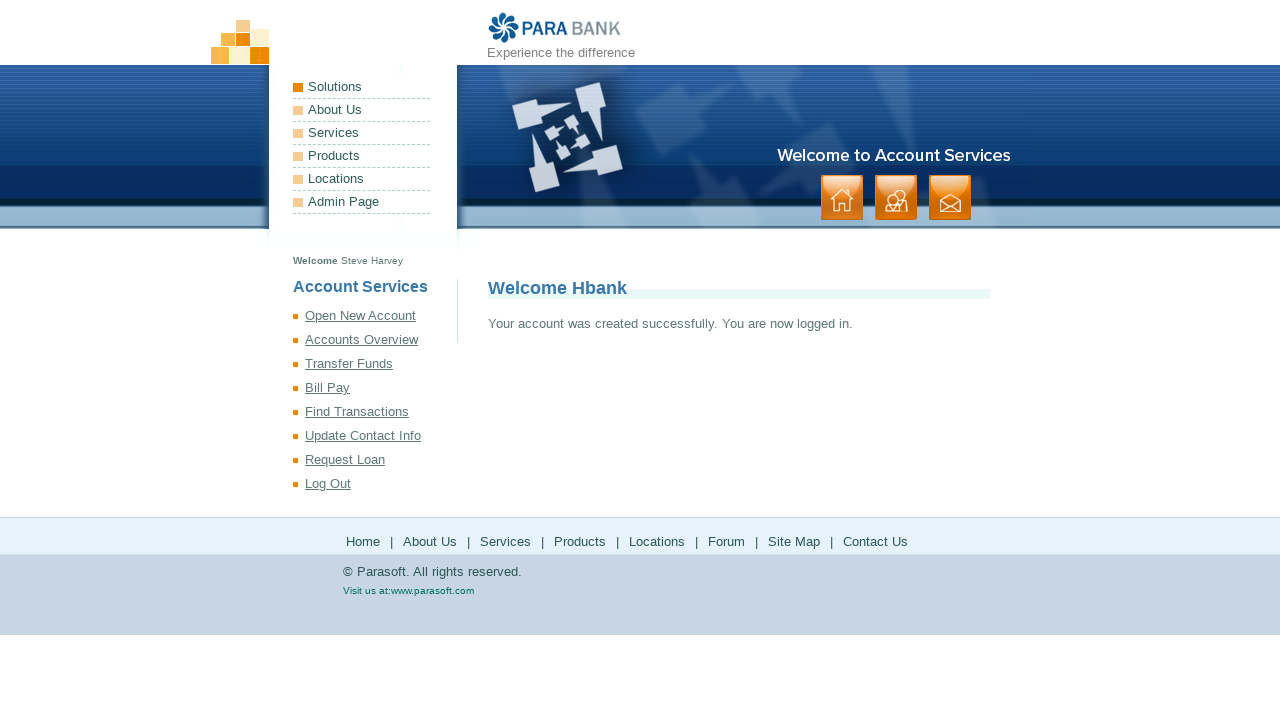